Tests JavaScript prompt dialog by clicking the third button, entering a name in the prompt, accepting it, and verifying the name appears in the result message

Starting URL: https://the-internet.herokuapp.com/javascript_alerts

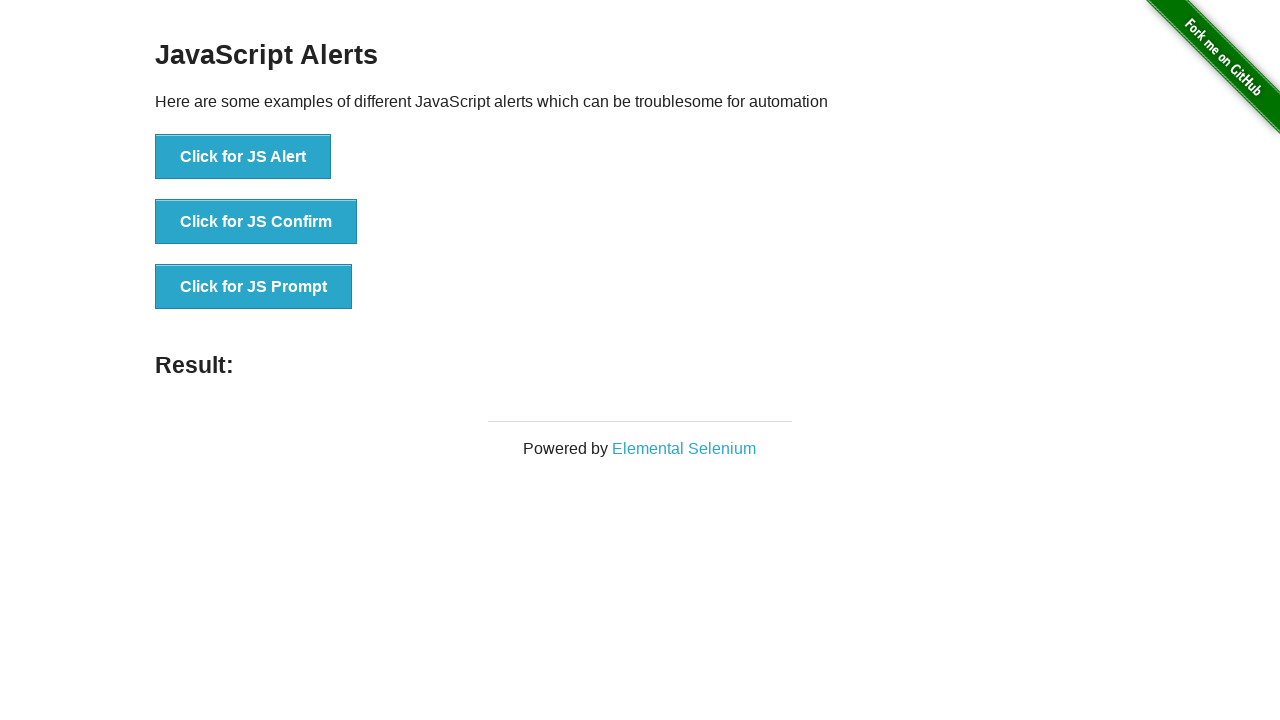

Set up dialog handler to accept prompt with name 'Marcus'
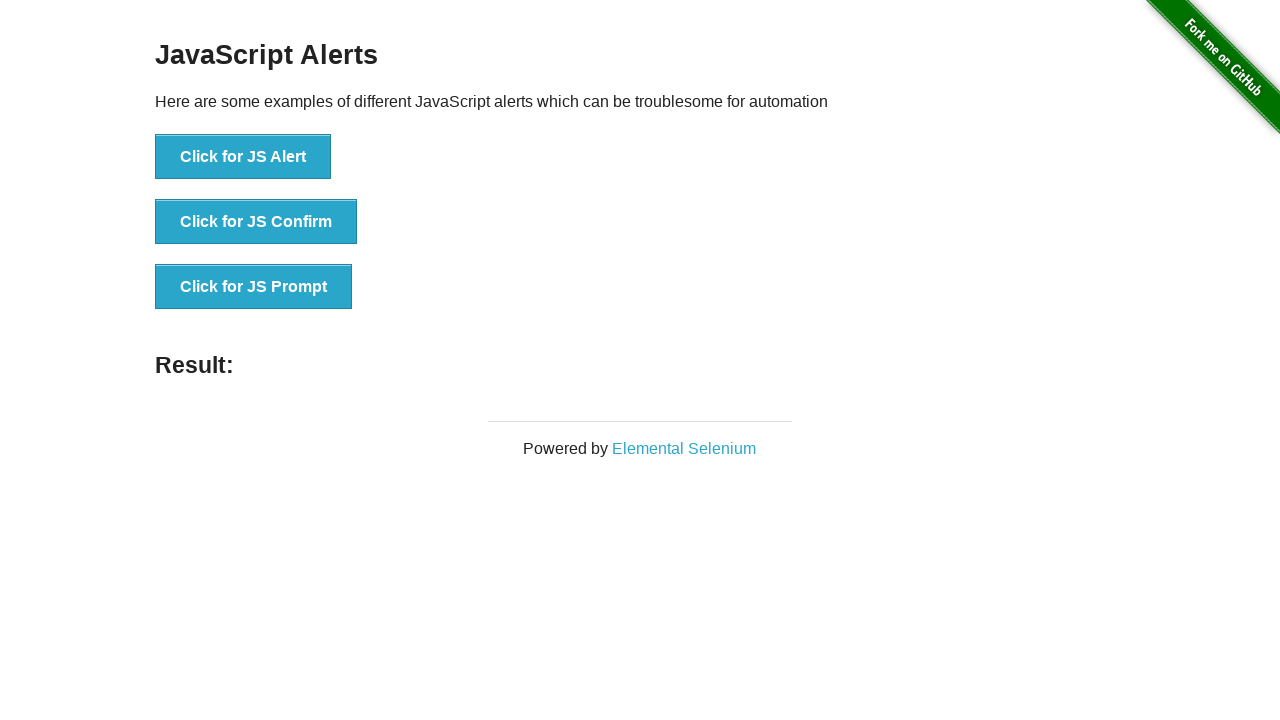

Clicked the JS Prompt button at (254, 287) on xpath=//*[text()='Click for JS Prompt']
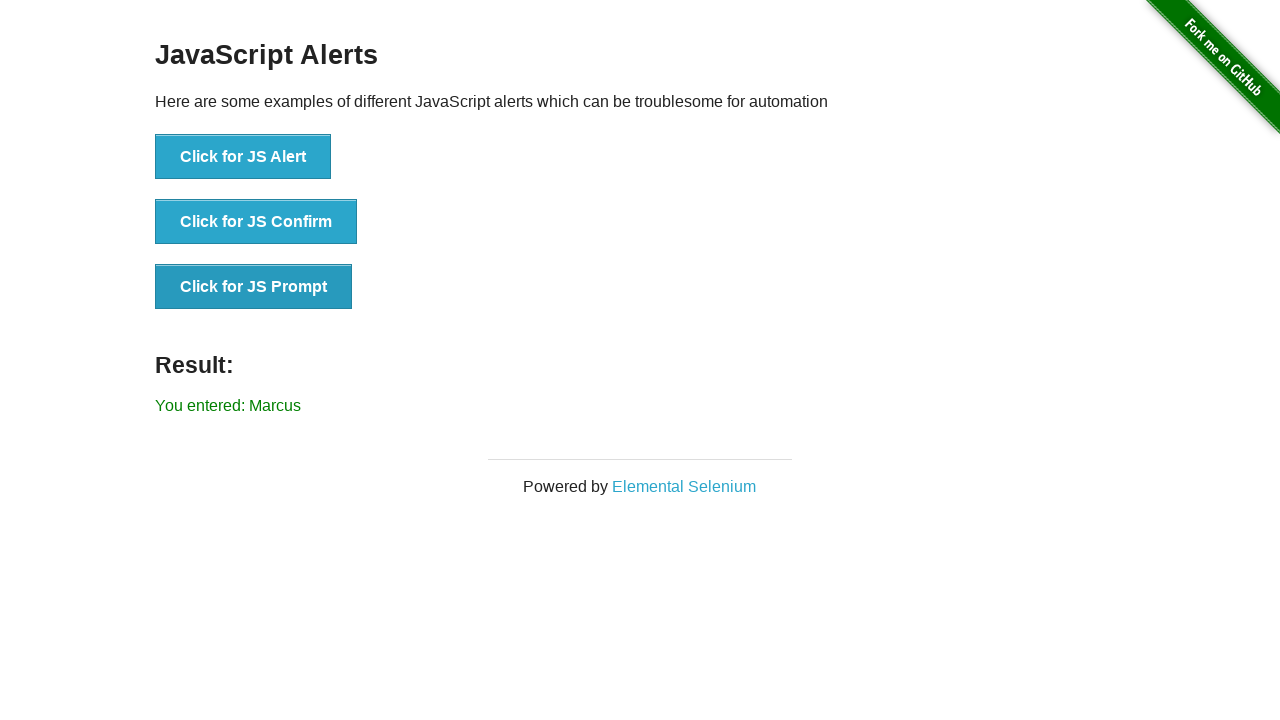

Result message element loaded
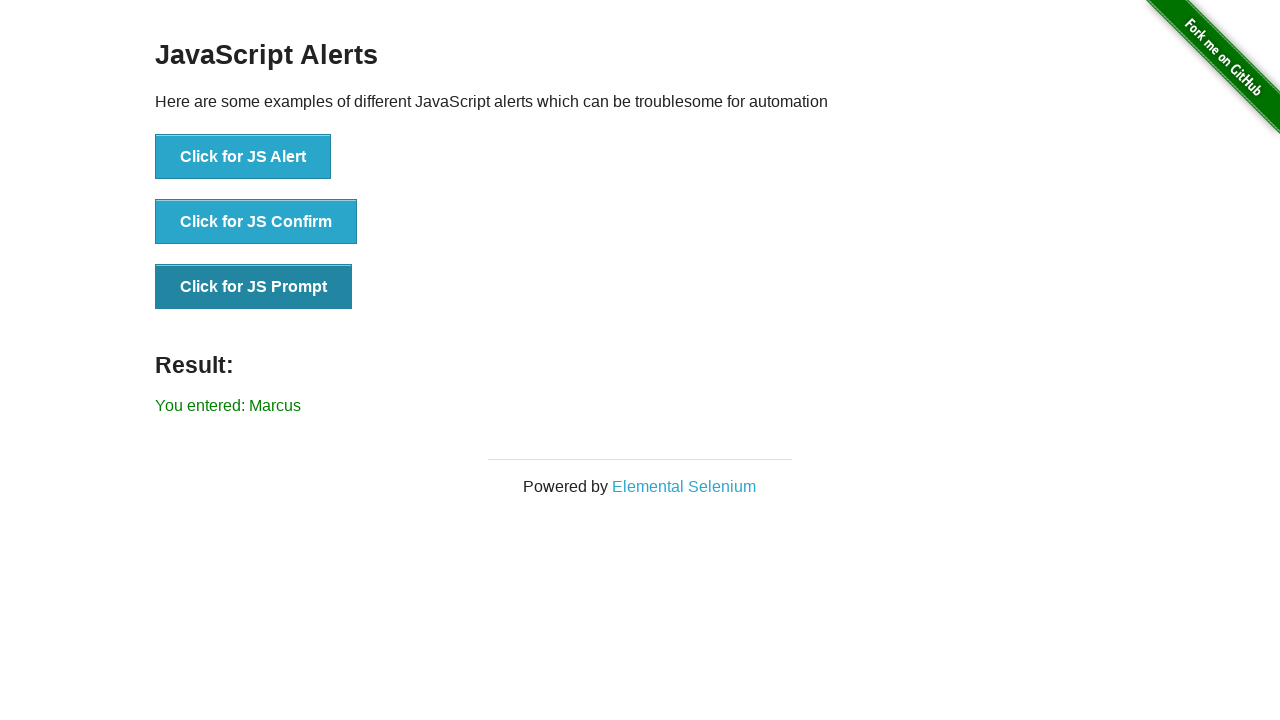

Retrieved result message text
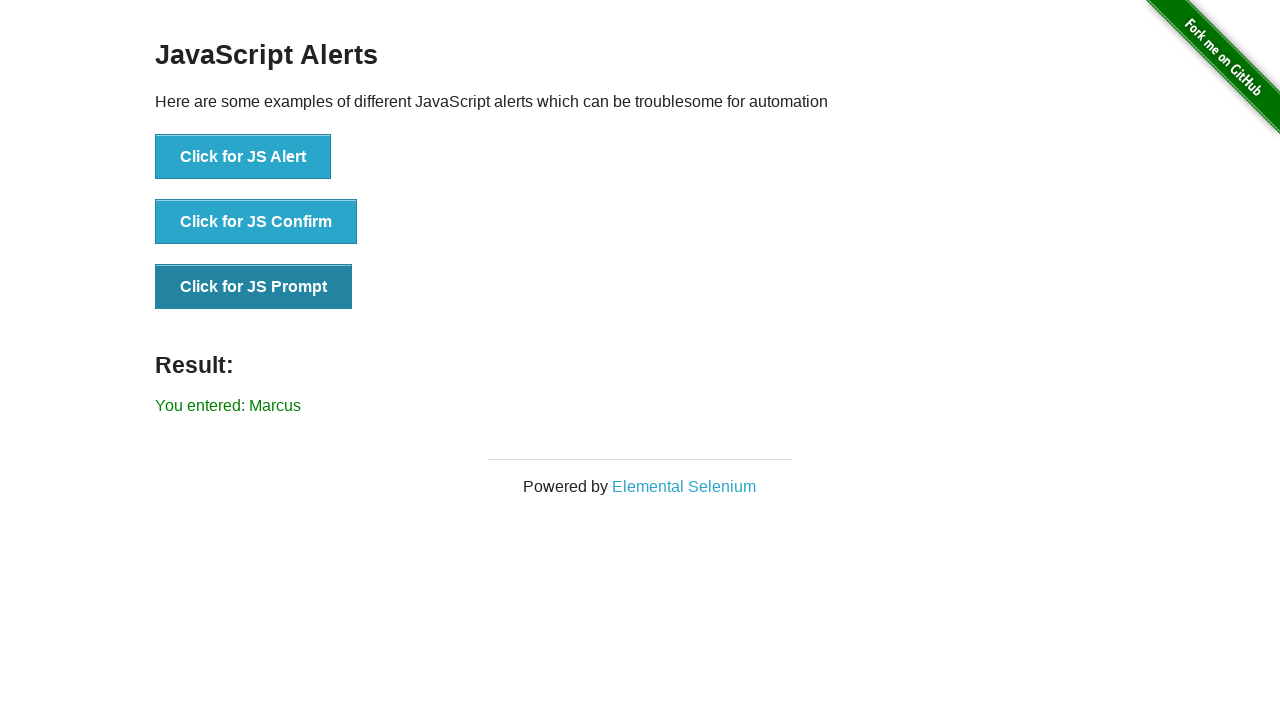

Verified that 'Marcus' appears in the result message
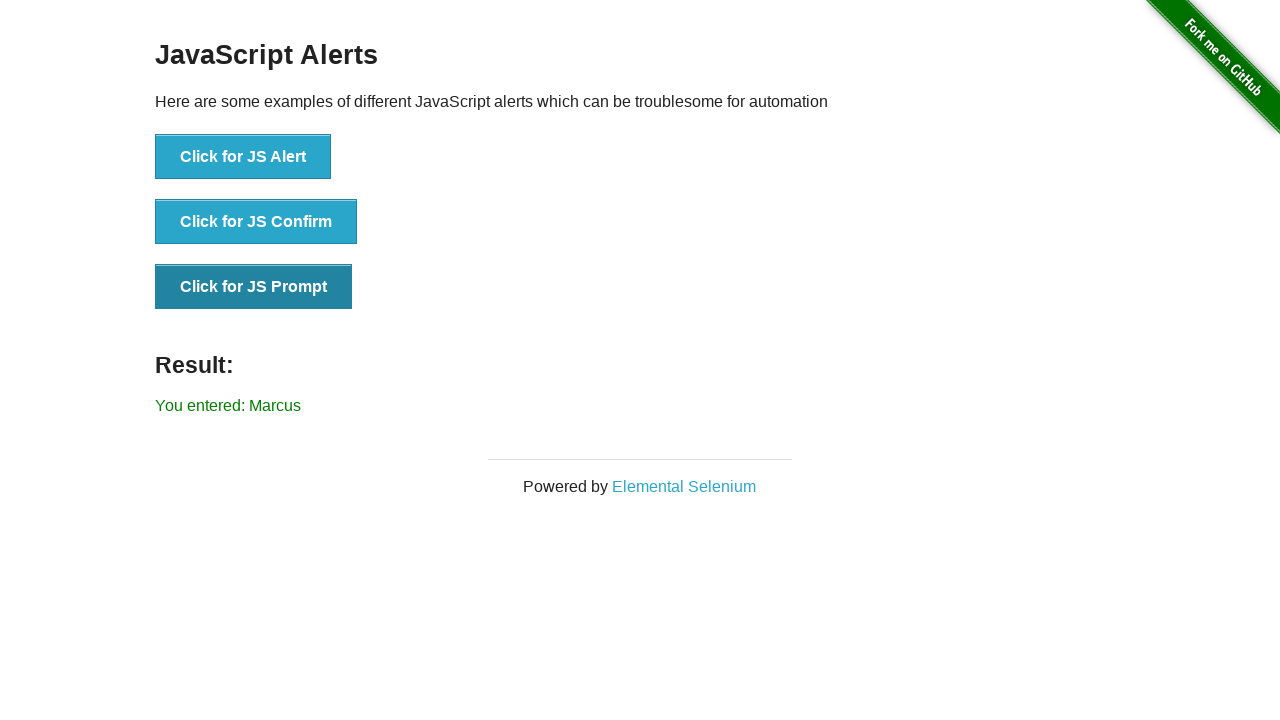

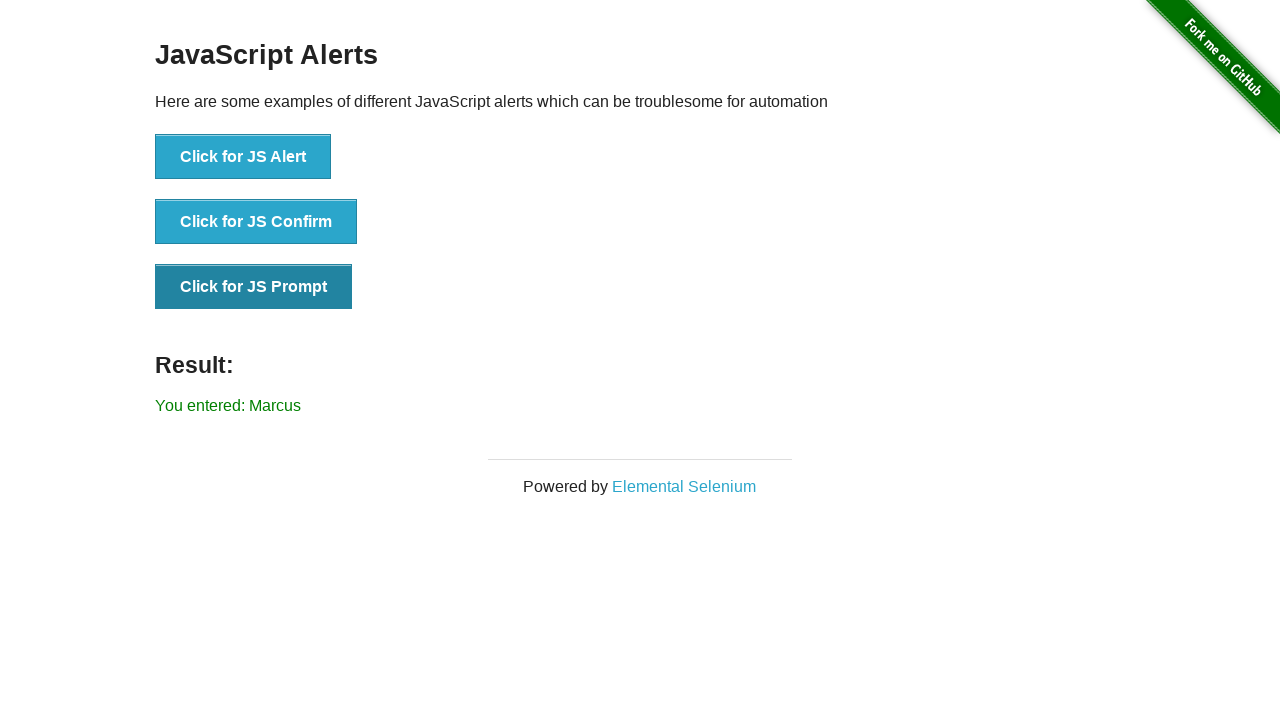